Tests checkbox functionality by verifying initial unchecked state, clicking the Senior Citizen checkbox, and confirming it becomes checked

Starting URL: https://rahulshettyacademy.com/dropdownsPractise/

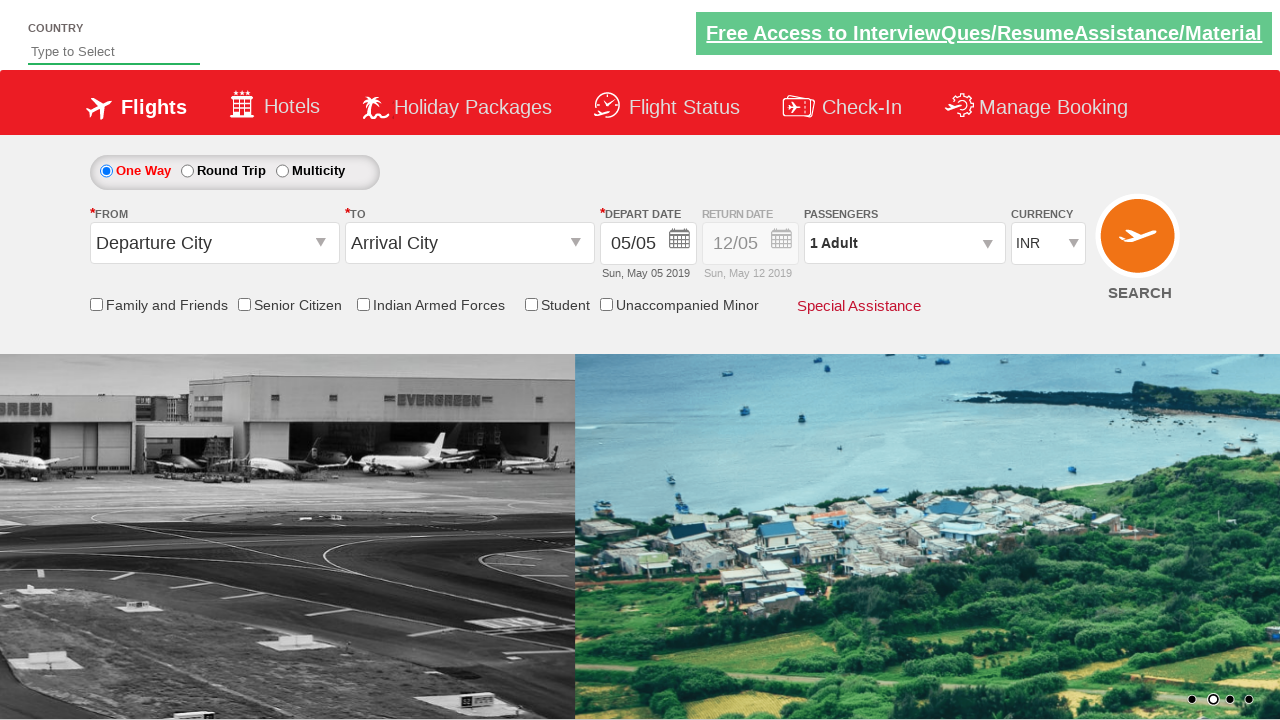

Retrieved count of all checkboxes on the page
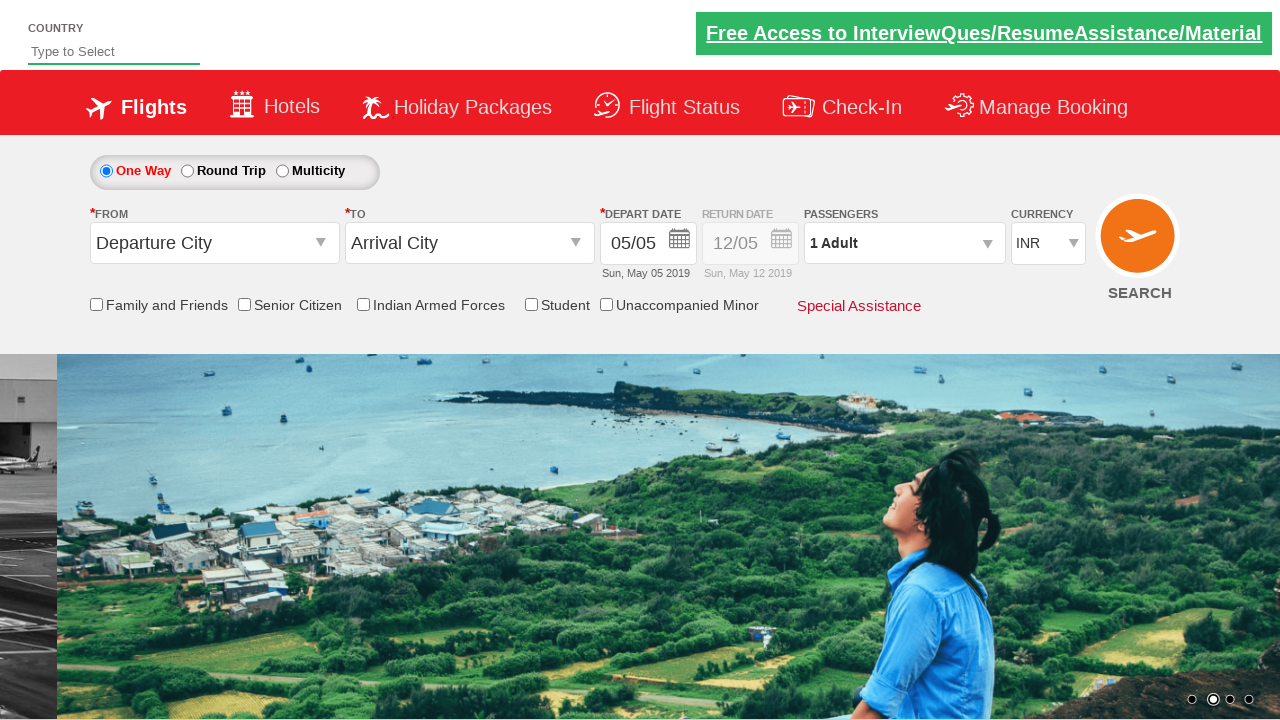

Located Senior Citizen checkbox element
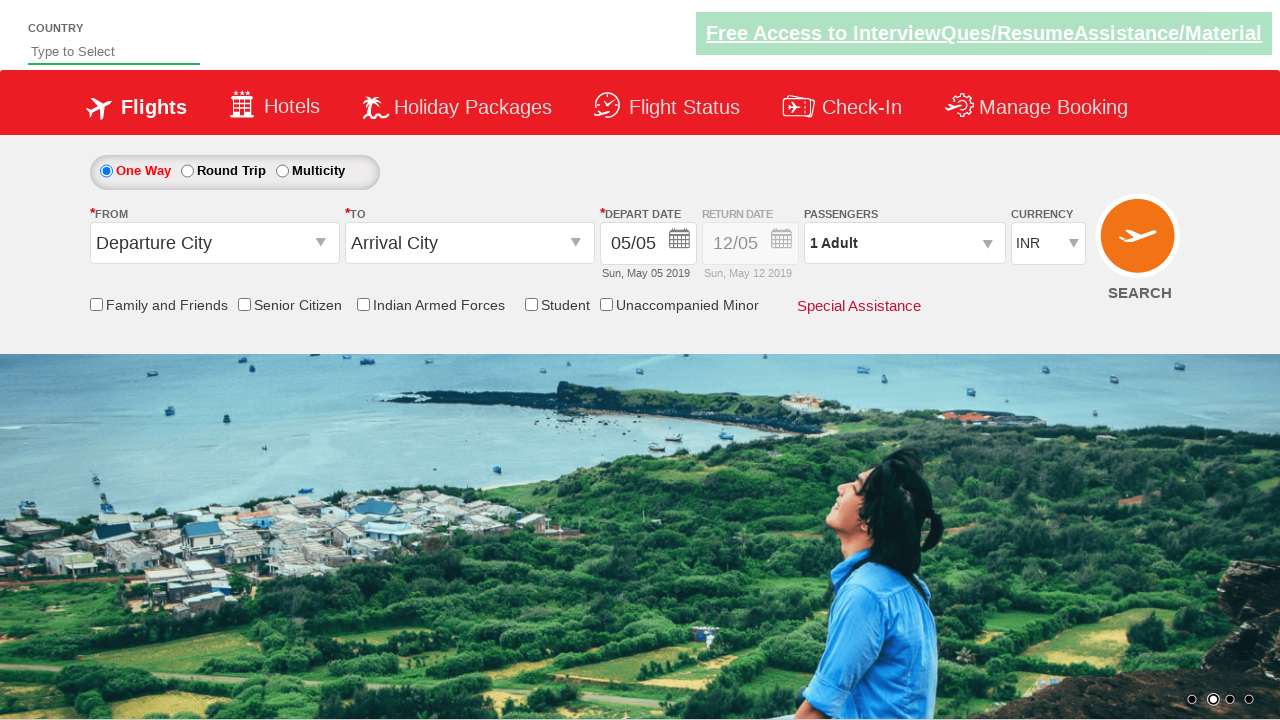

Verified Senior Citizen checkbox is initially unchecked
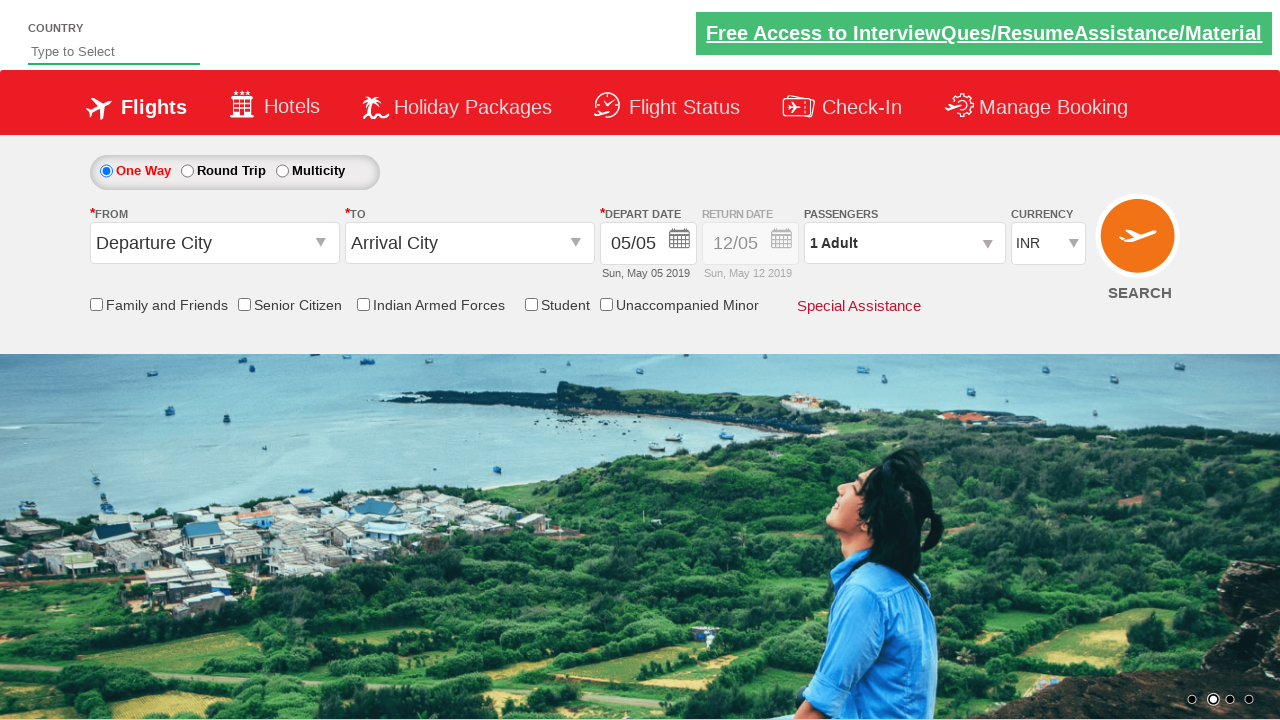

Clicked the Senior Citizen checkbox at (244, 304) on input#ctl00_mainContent_chk_SeniorCitizenDiscount
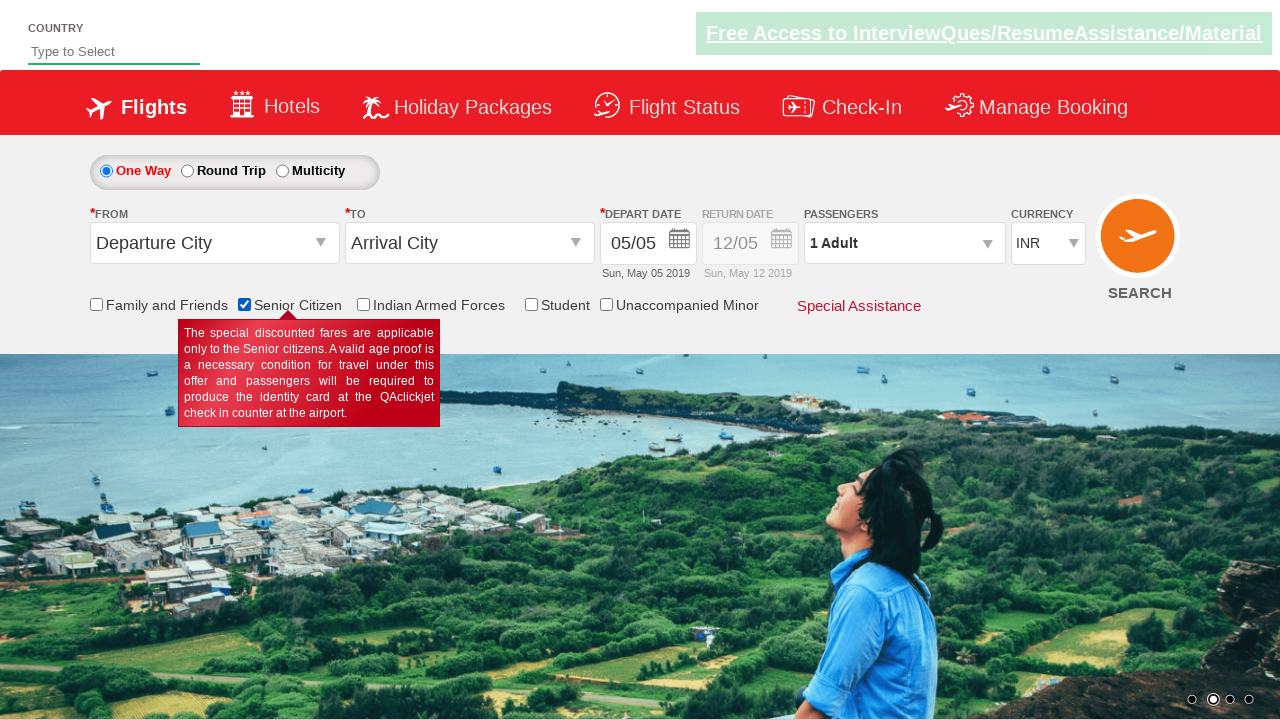

Verified Senior Citizen checkbox is now checked
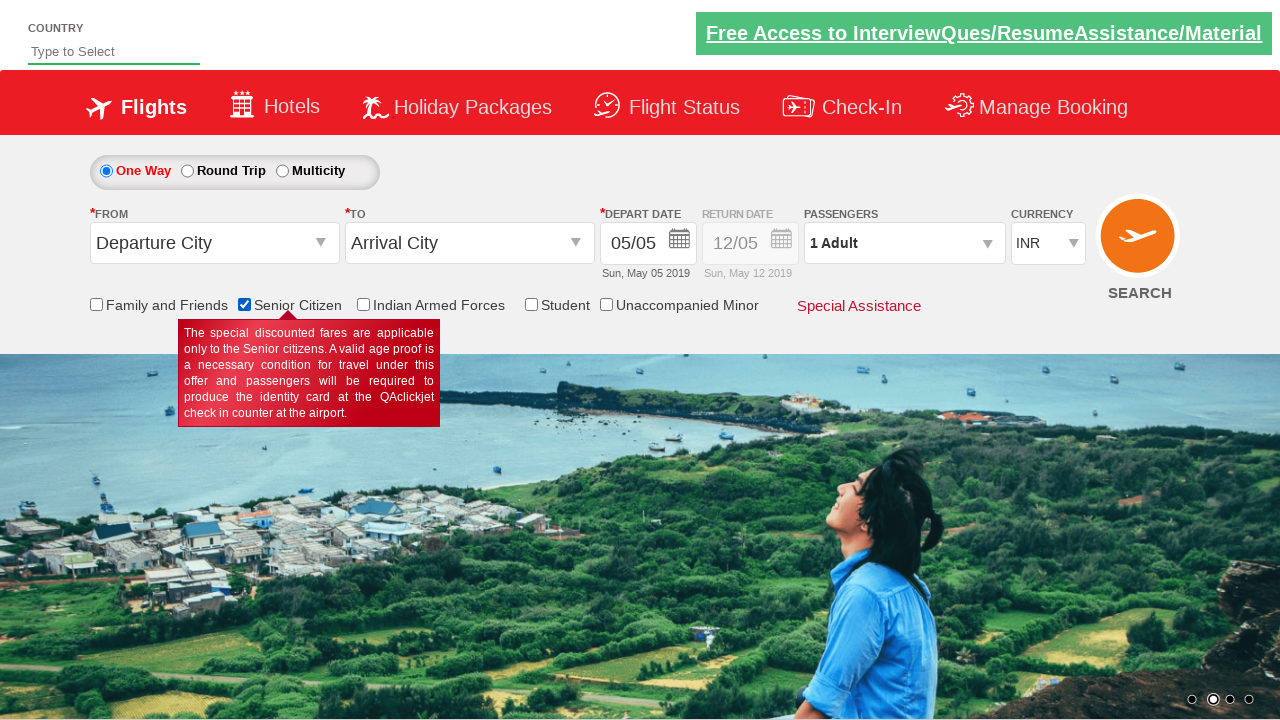

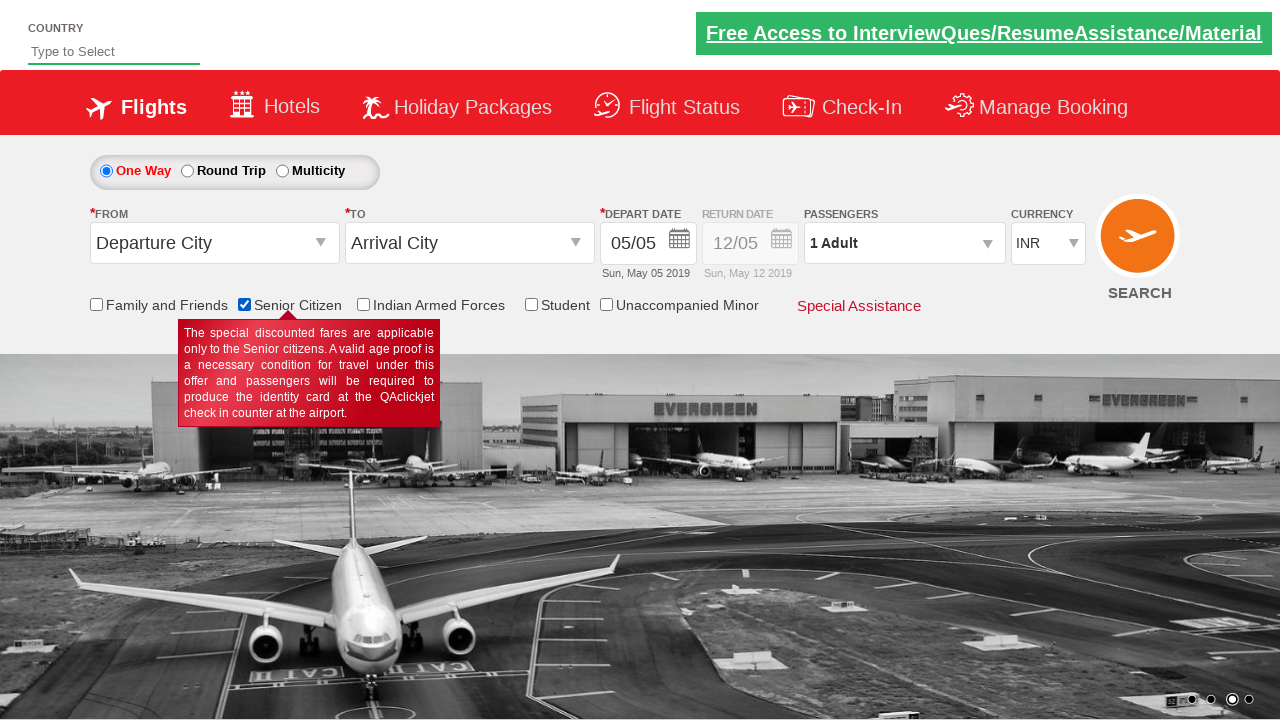